Tests a verify button by clicking it and checking that a successful message appears

Starting URL: http://suninjuly.github.io/wait1.html

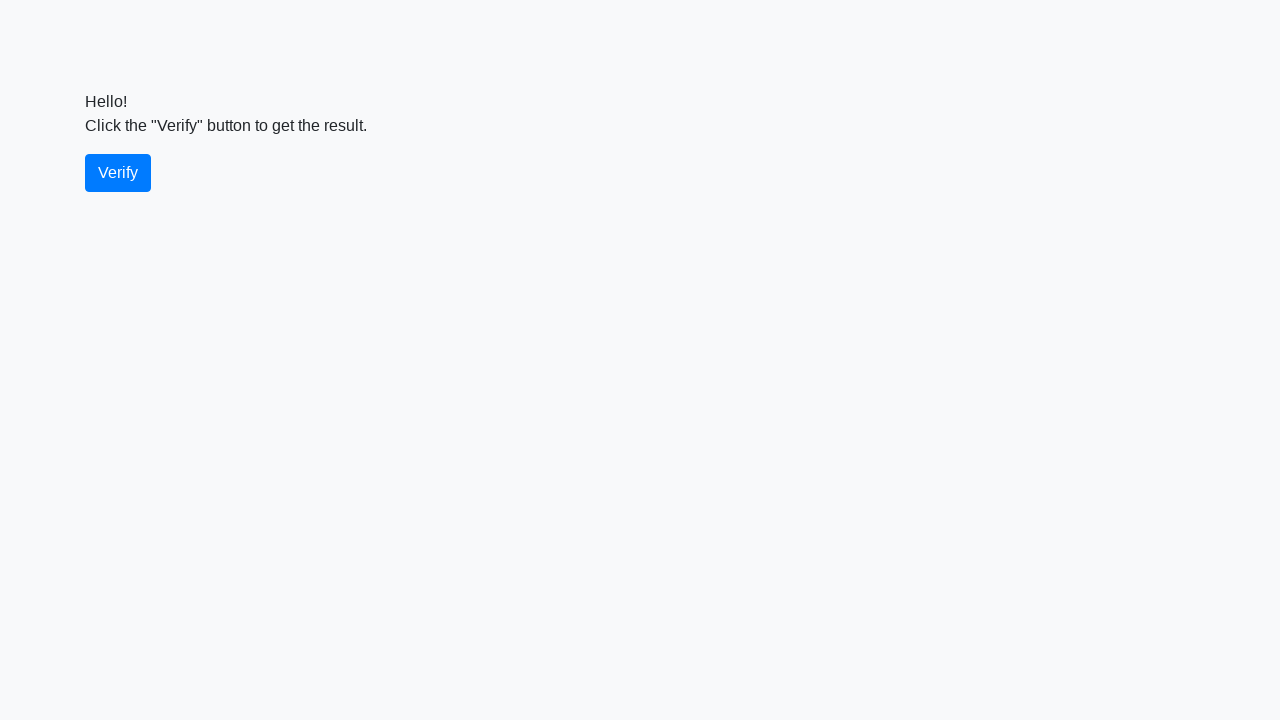

Clicked the verify button at (118, 173) on #verify
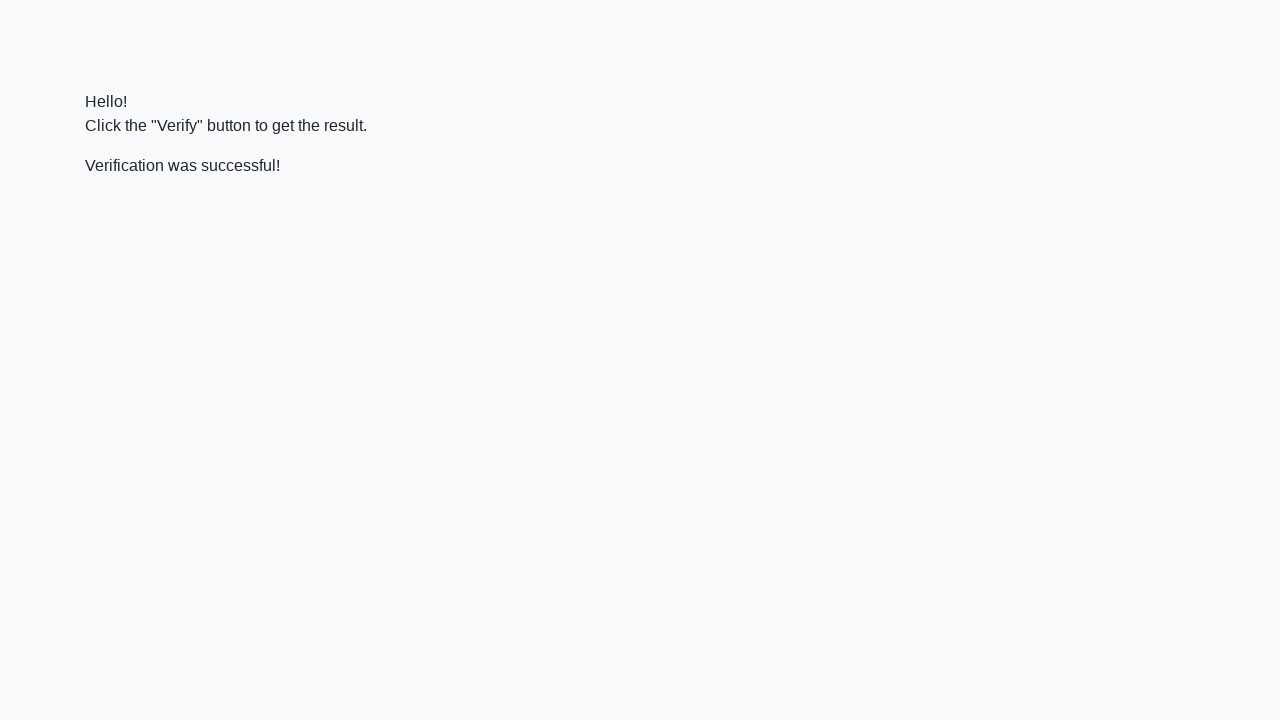

Success message appeared after clicking verify button
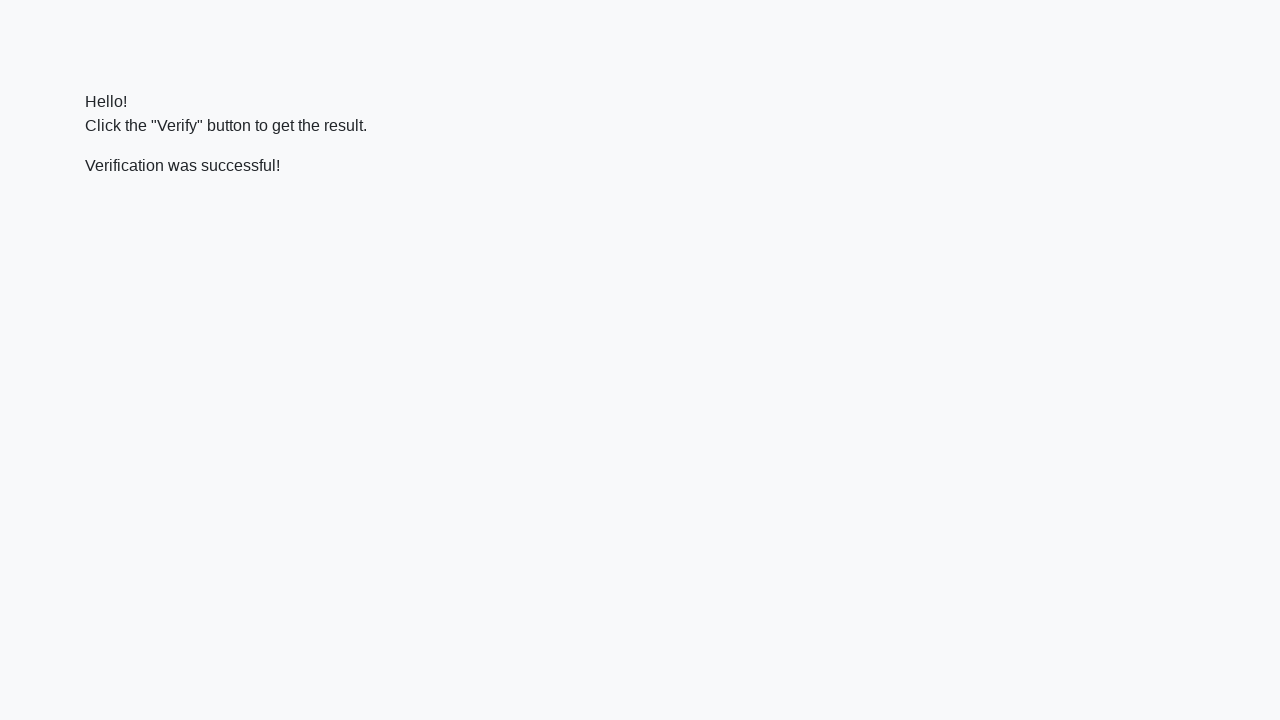

Verified that success message contains 'successful' text
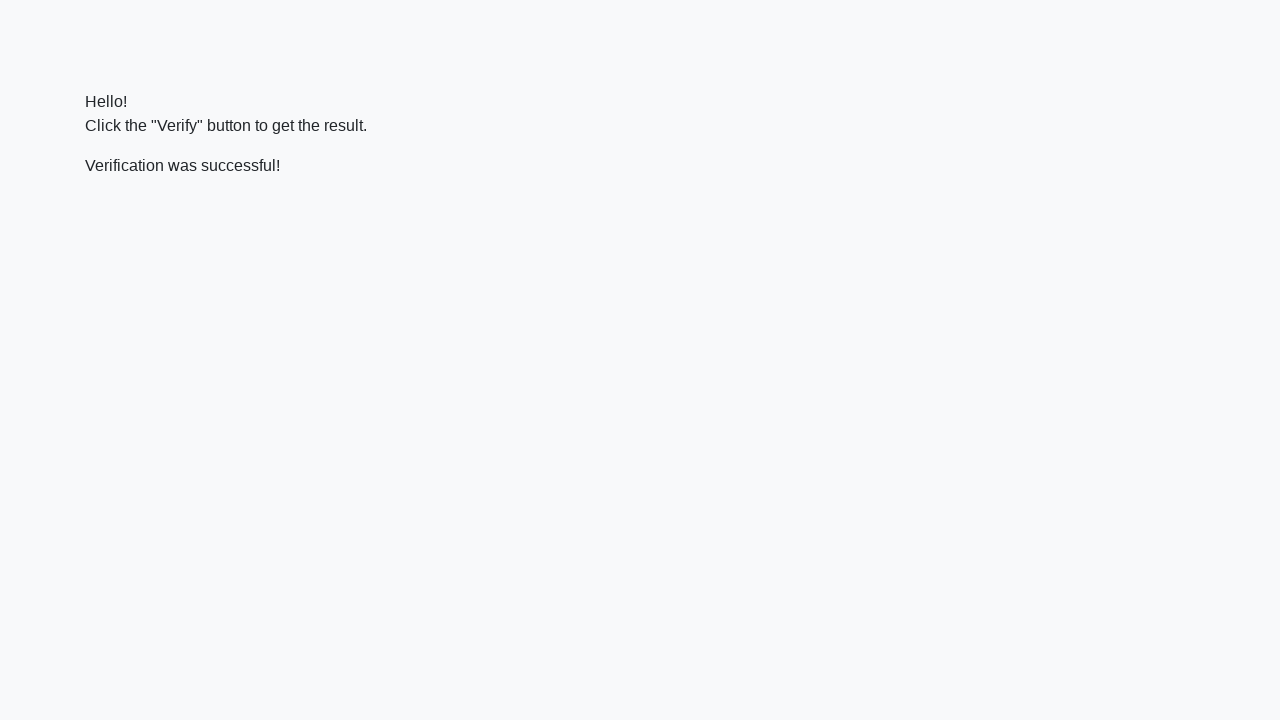

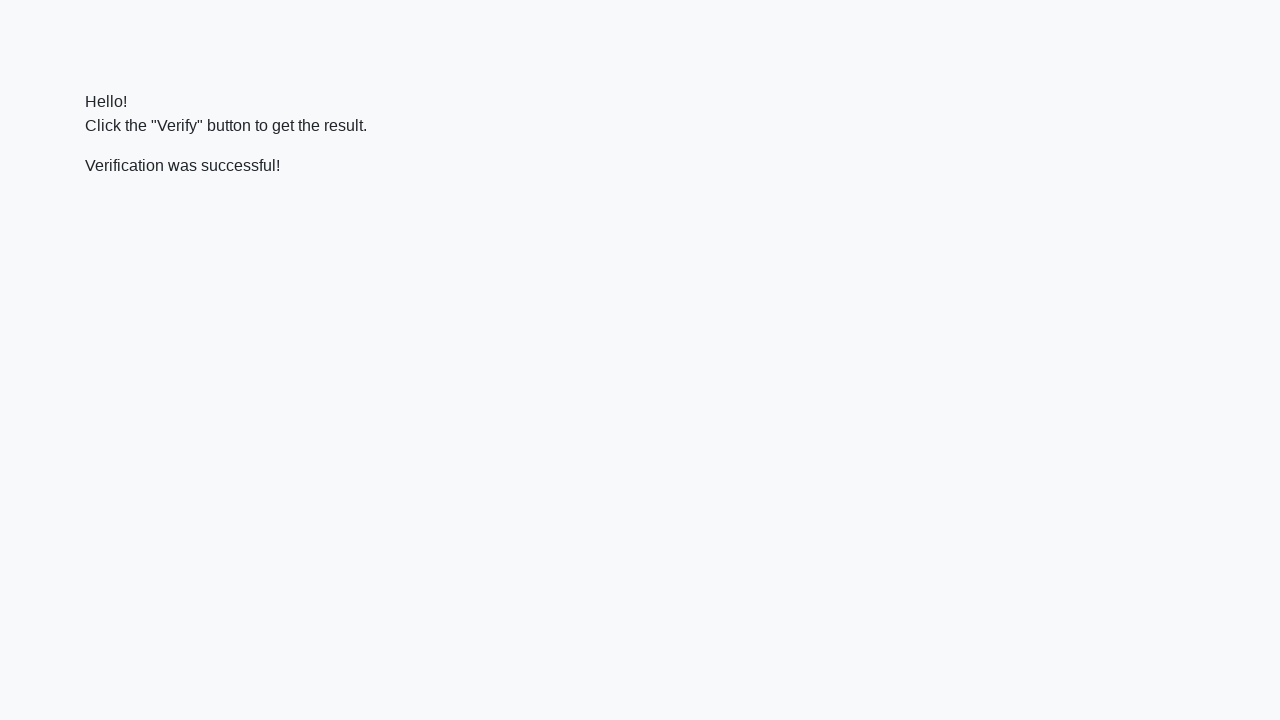